Tests window handling functionality by clicking a button that opens a new window, switching to the child window, closing it, and switching back to the parent window to verify URLs.

Starting URL: https://www.letskodeit.com/practice

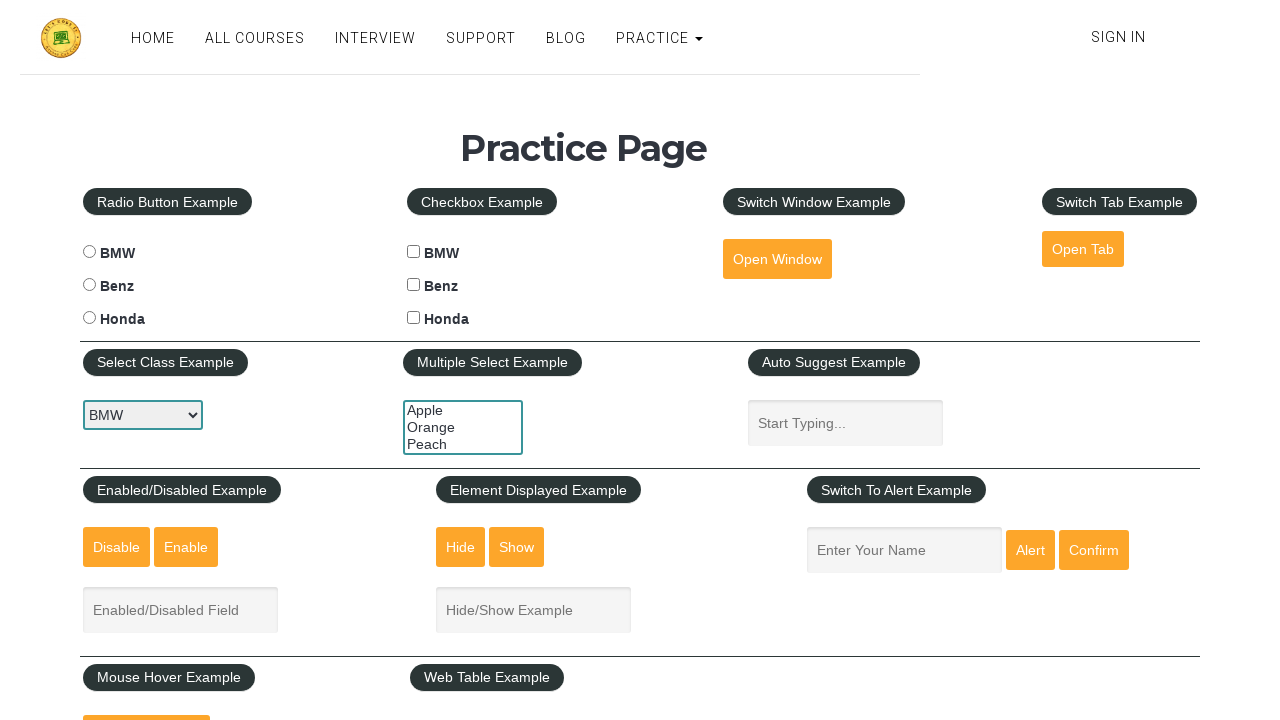

Clicked the 'Open Window' button at (777, 259) on xpath=//fieldset/button
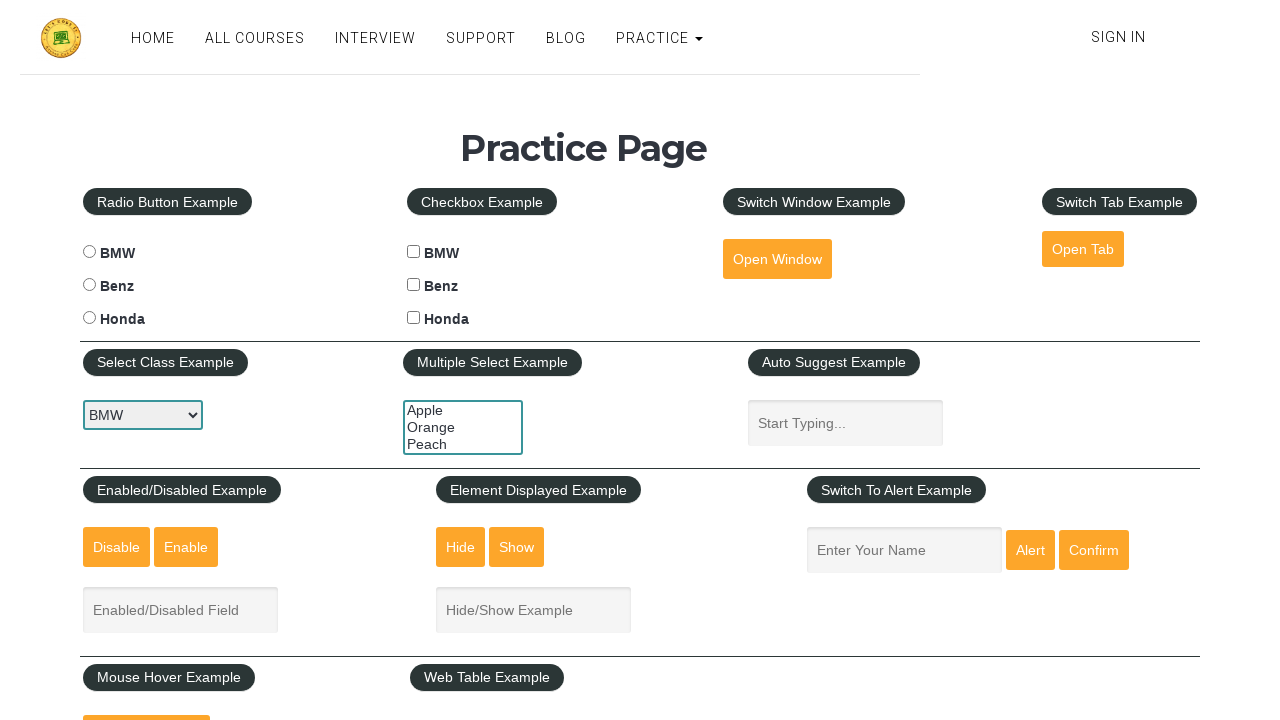

Clicked button and waited for new window to open at (777, 259) on xpath=//fieldset/button
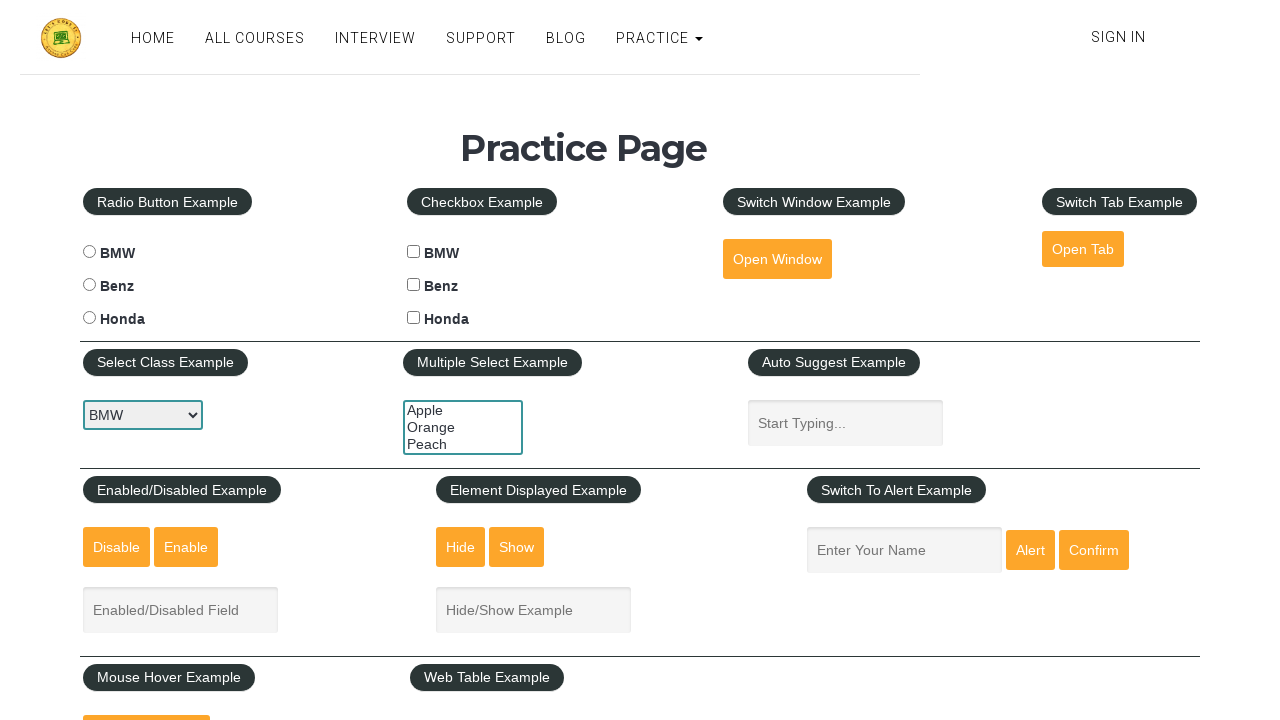

Captured reference to child window
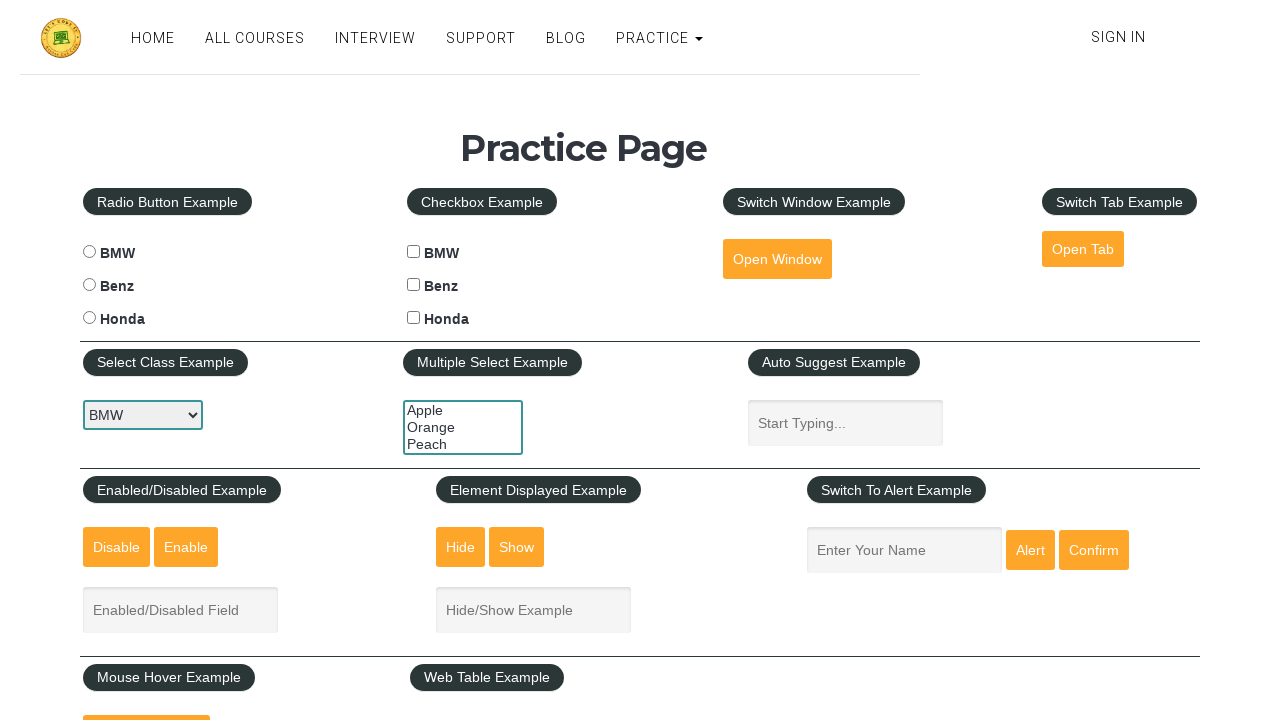

Child window loaded completely
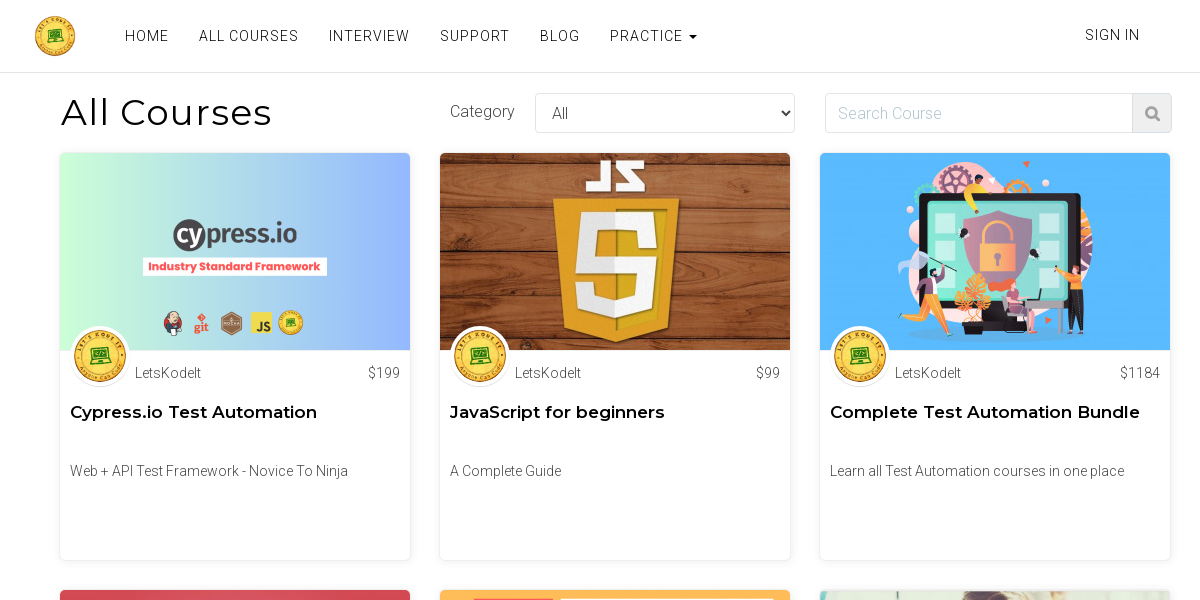

Captured child window URL: https://www.letskodeit.com/courses
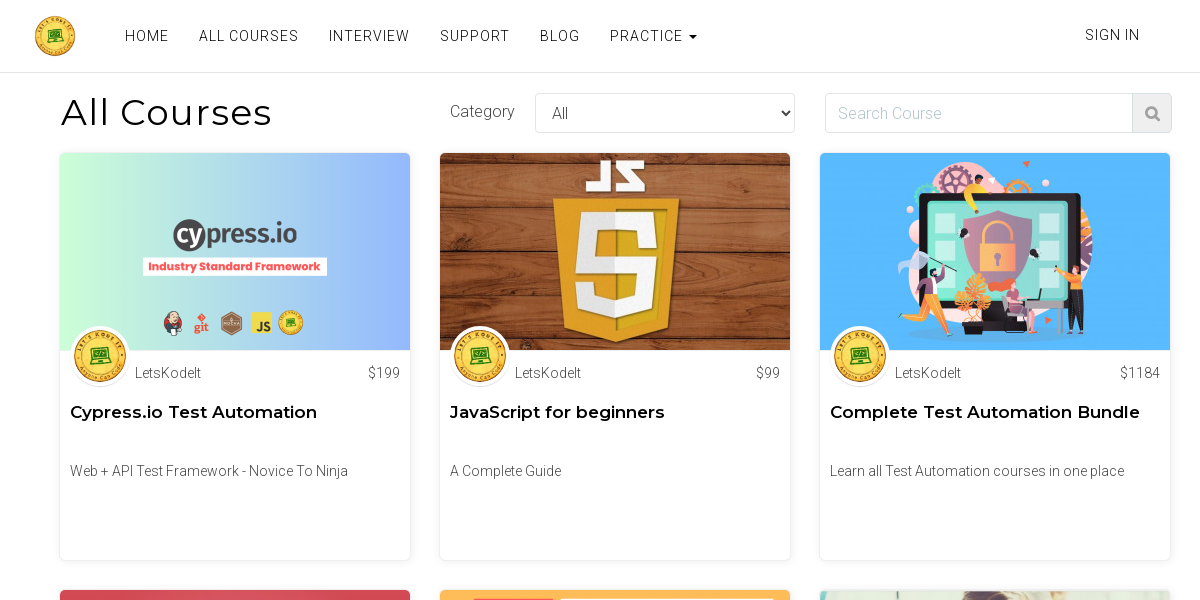

Closed the child window
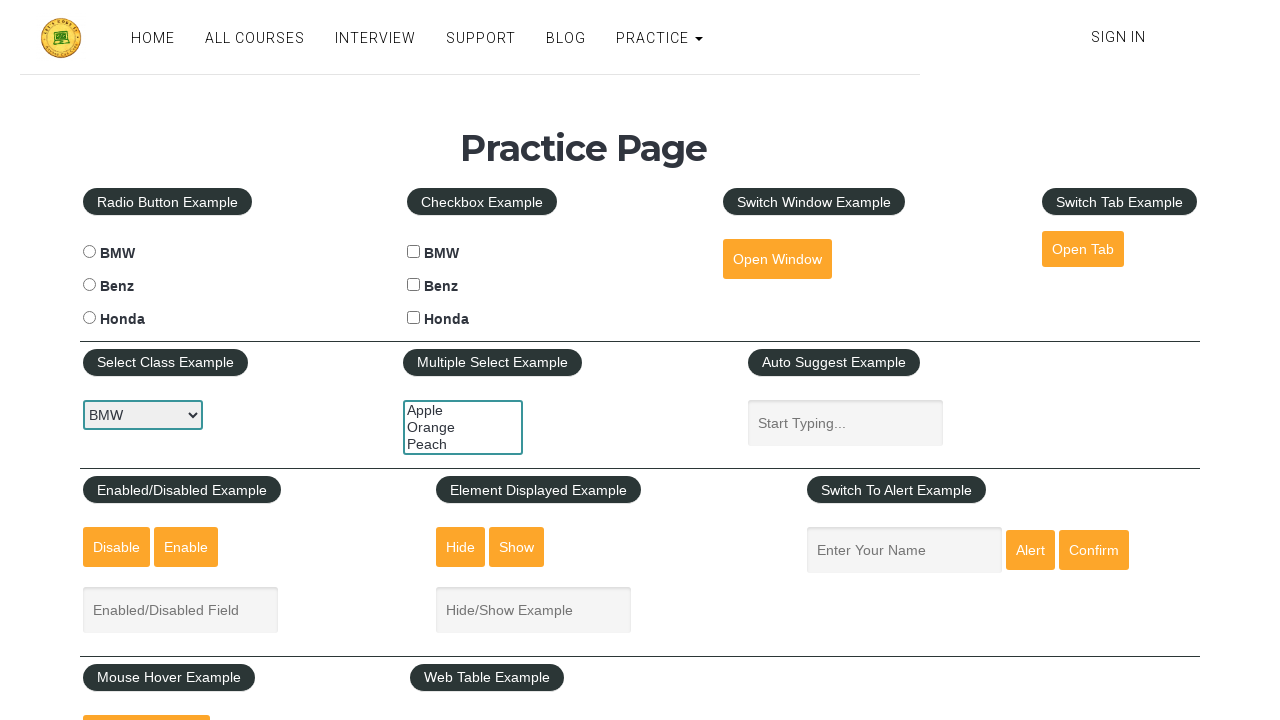

Verified parent window URL: https://www.letskodeit.com/practice
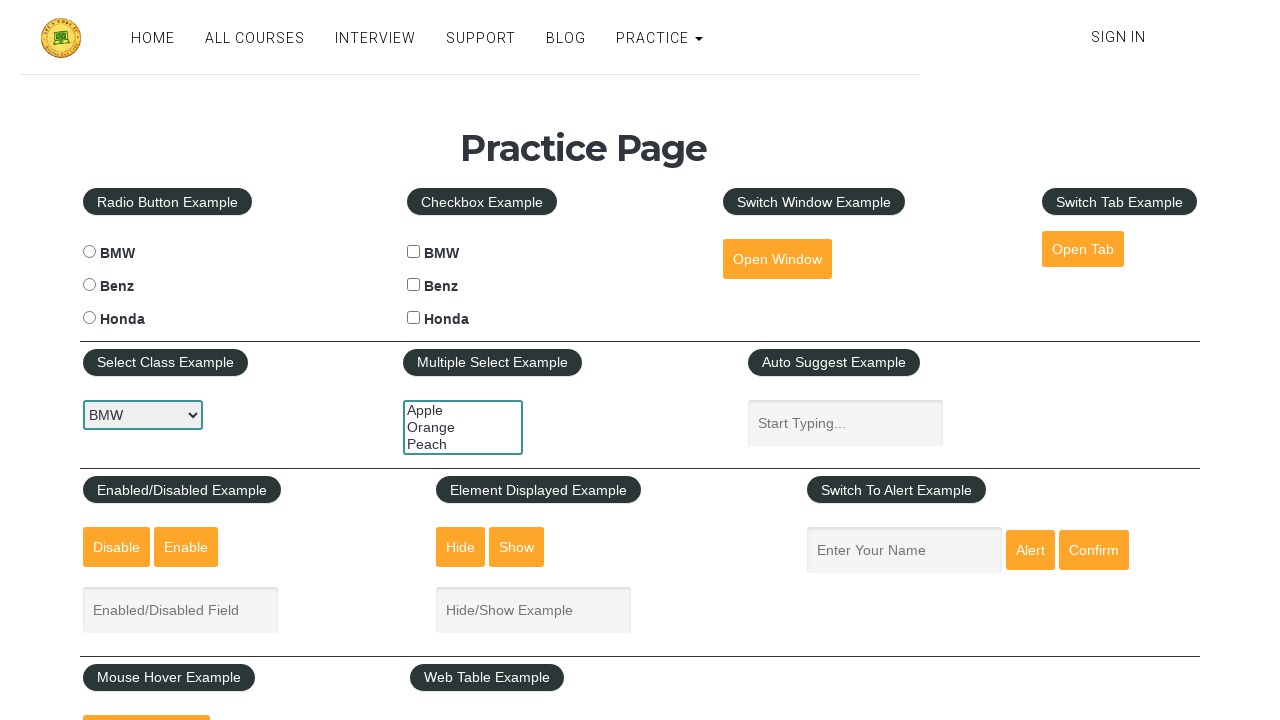

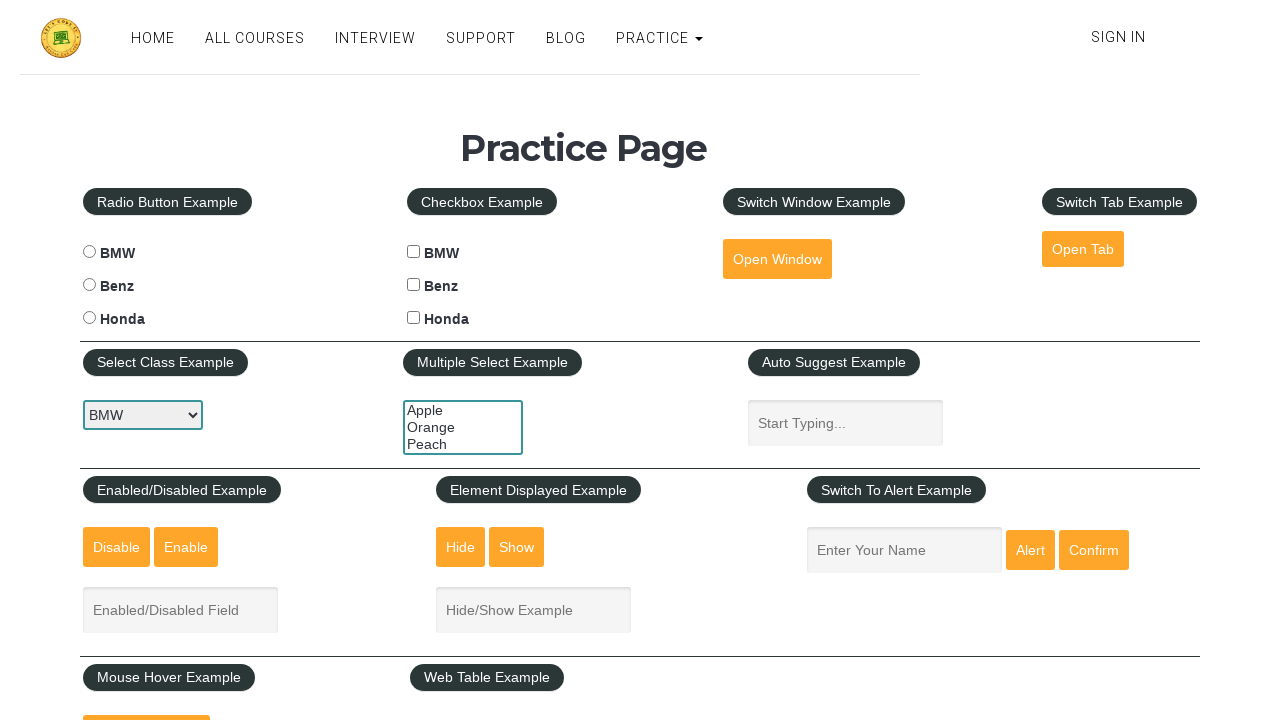